Tests login functionality by entering username and password credentials and clicking the login button

Starting URL: https://omrbranch.com/

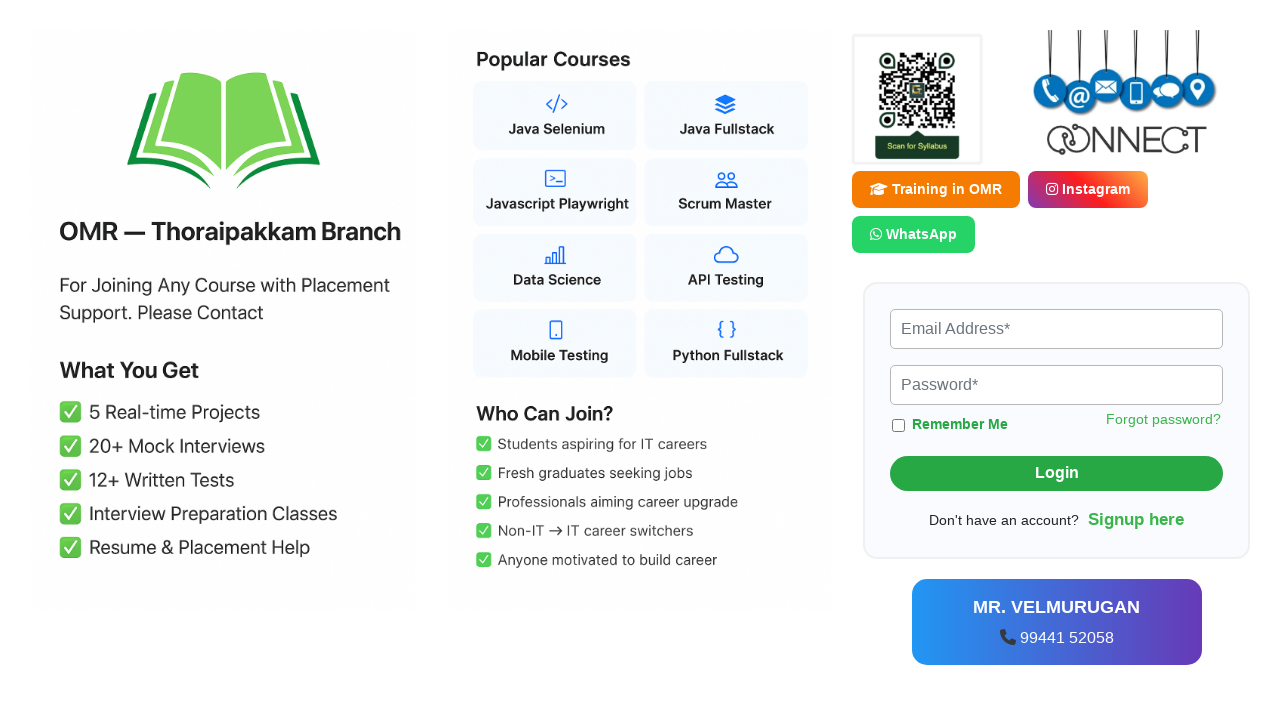

Filled email field with username 'testuser94415@omrbranch.com' on input#email
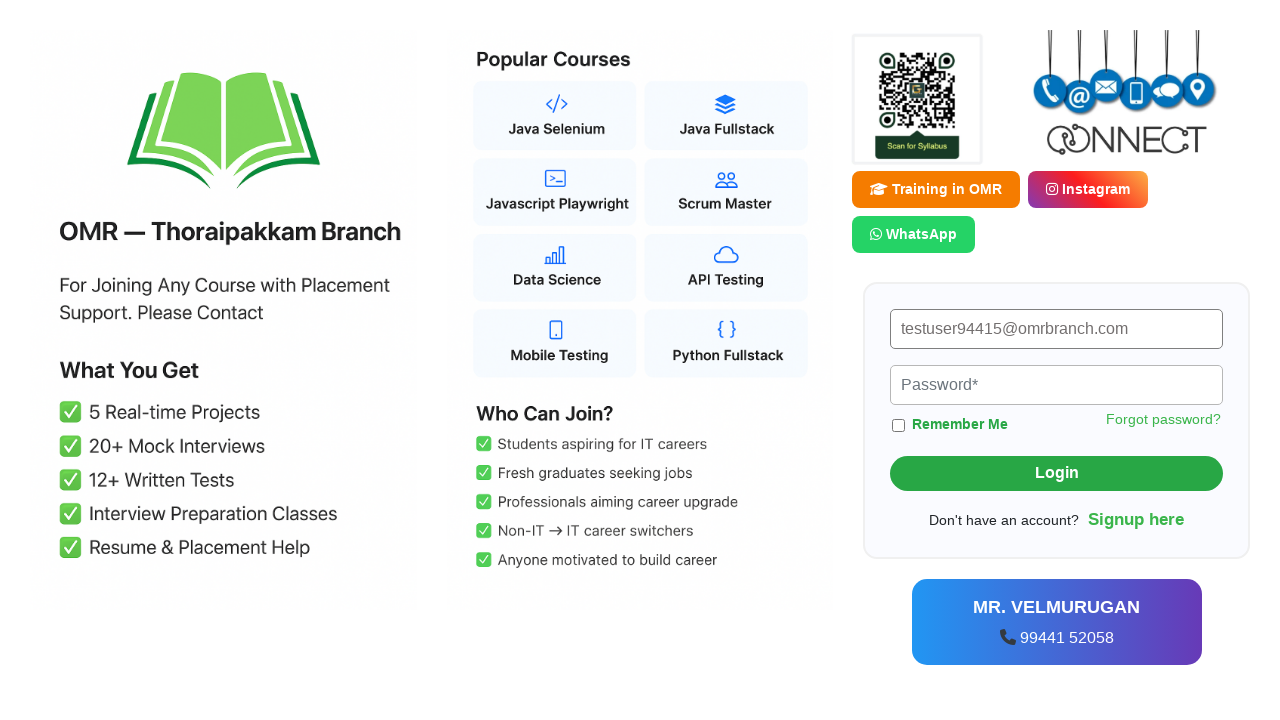

Filled password field with password on input#pass
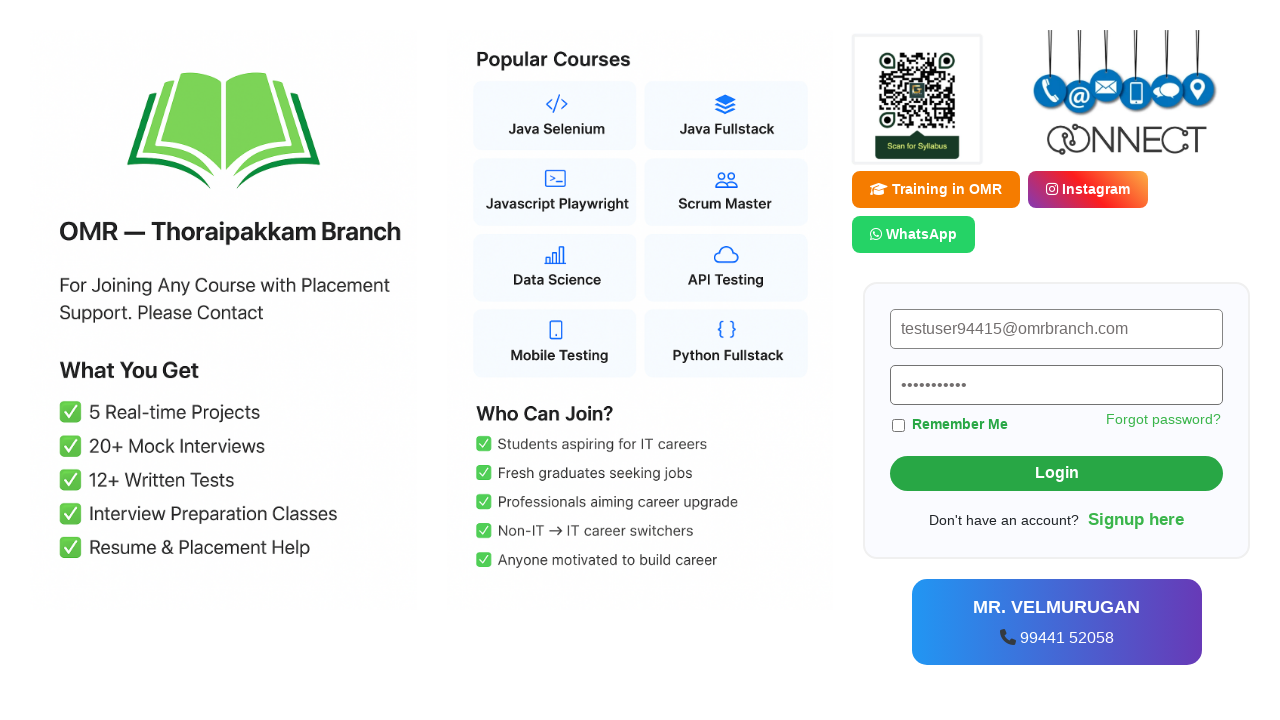

Clicked Login button to submit credentials at (1057, 473) on button:text('Login')
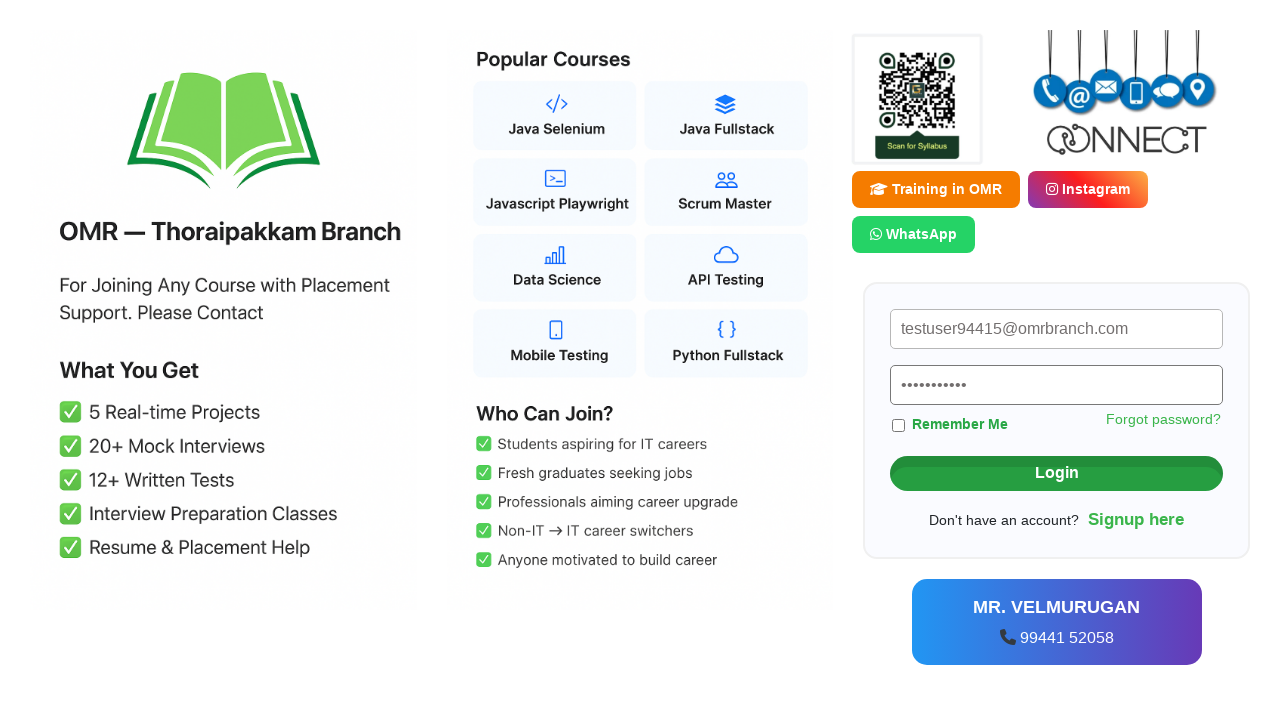

Waited 2 seconds for login response
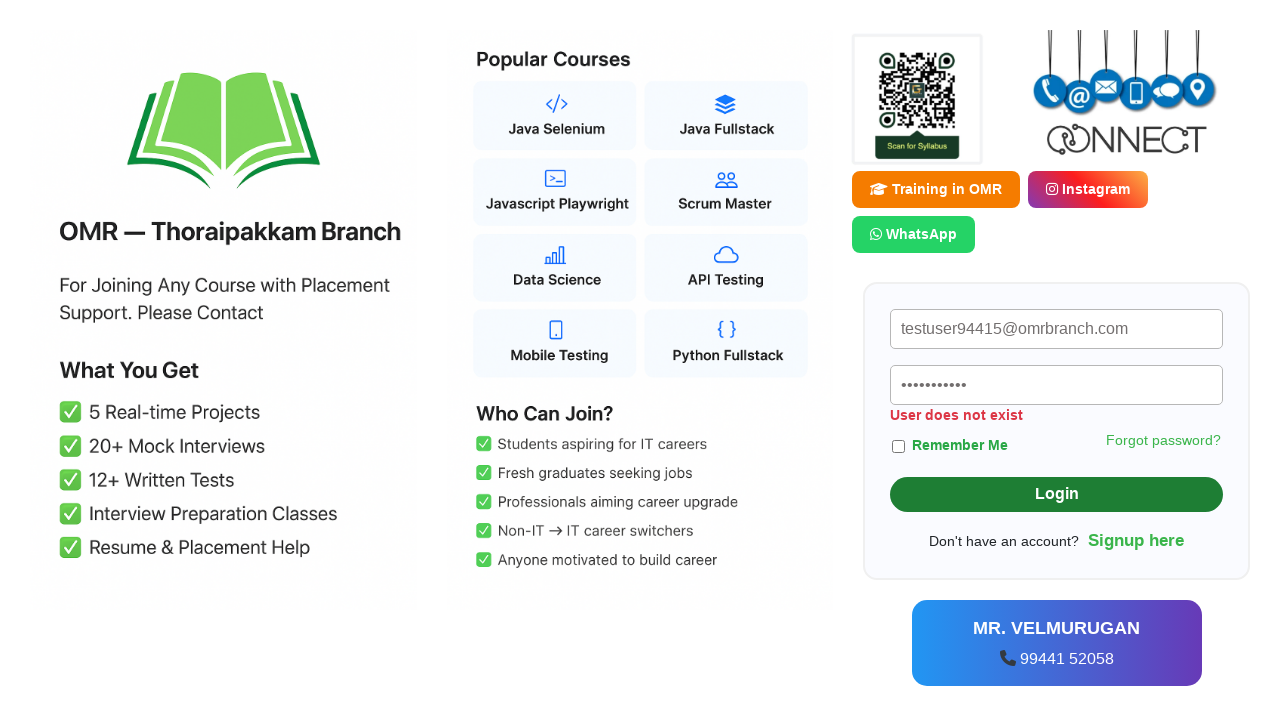

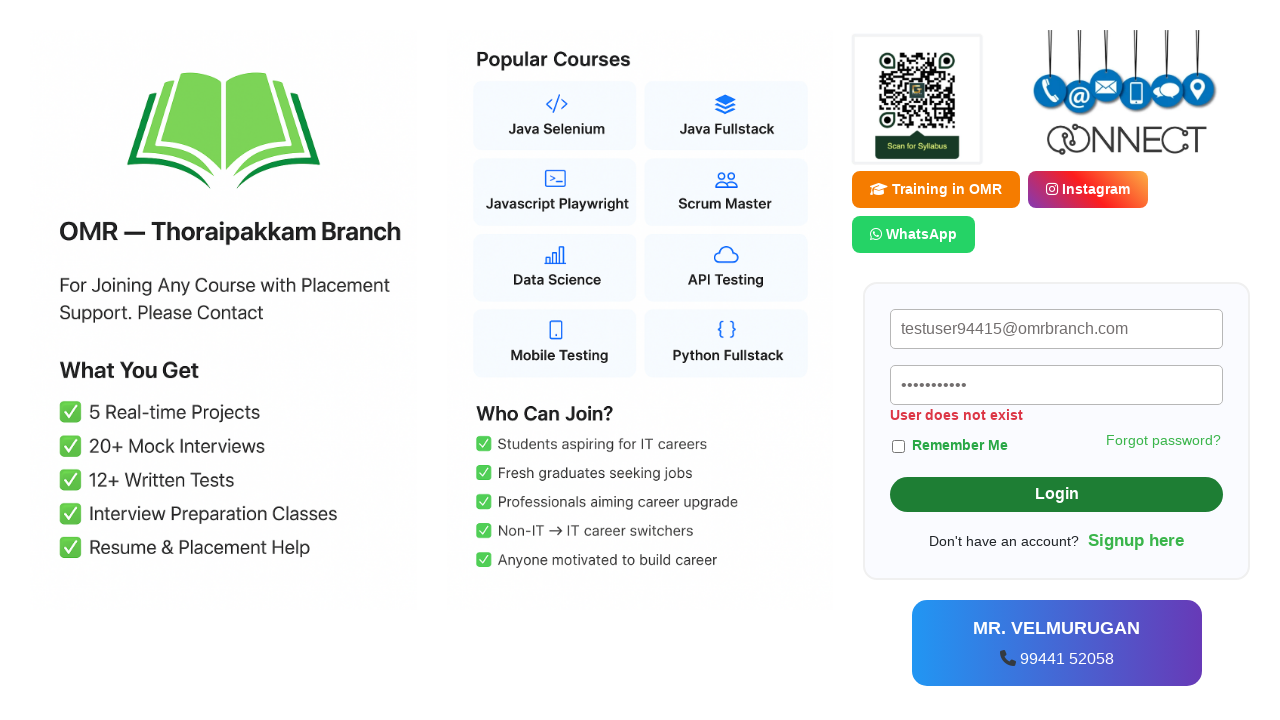